Tests triangle calculator with invalid triangle inputs (3, 8, 1) expecting "Error: Not a Triangle"

Starting URL: https://testpages.eviltester.com/styled/apps/triangle/triangle001.html

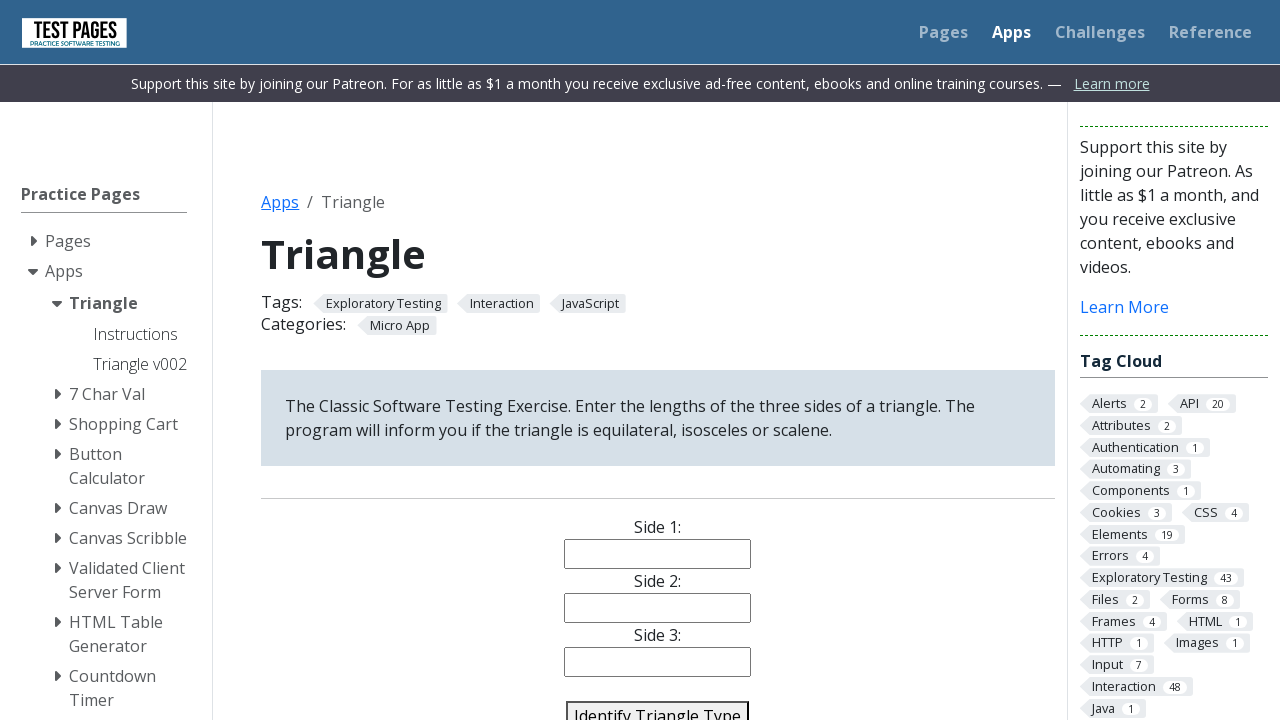

Filled side 1 field with '3' on #side1
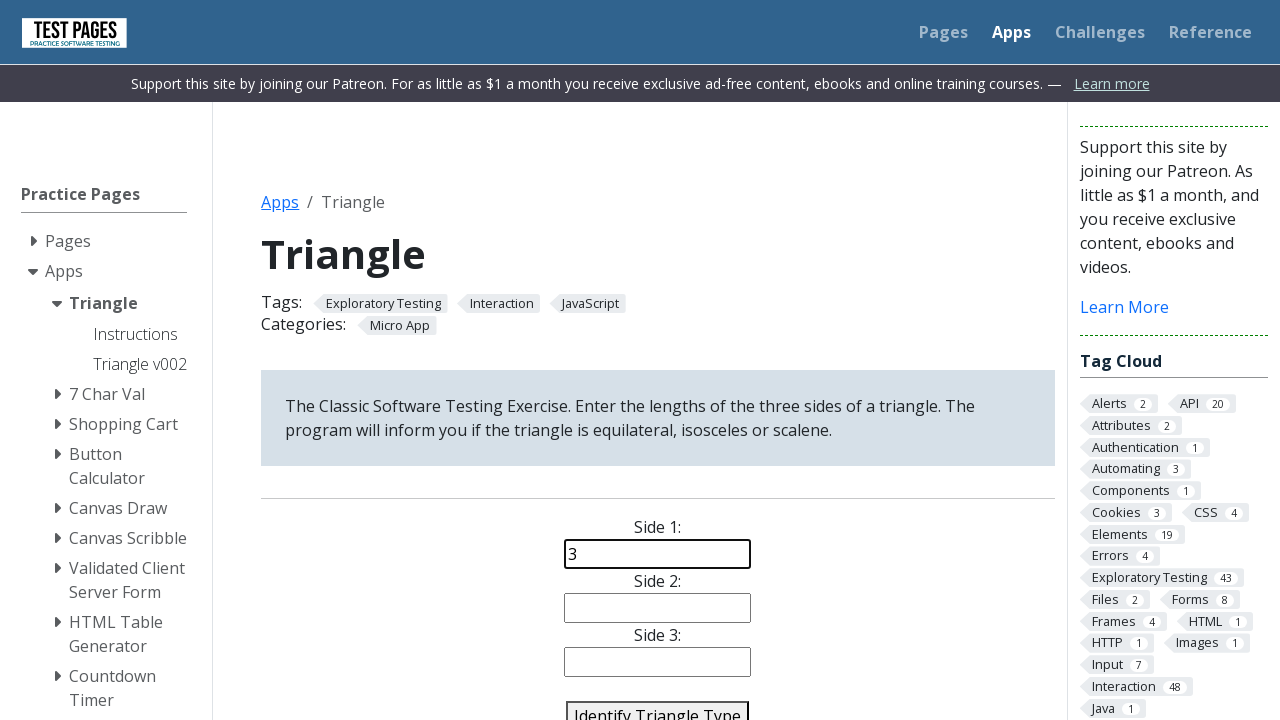

Filled side 2 field with '8' on #side2
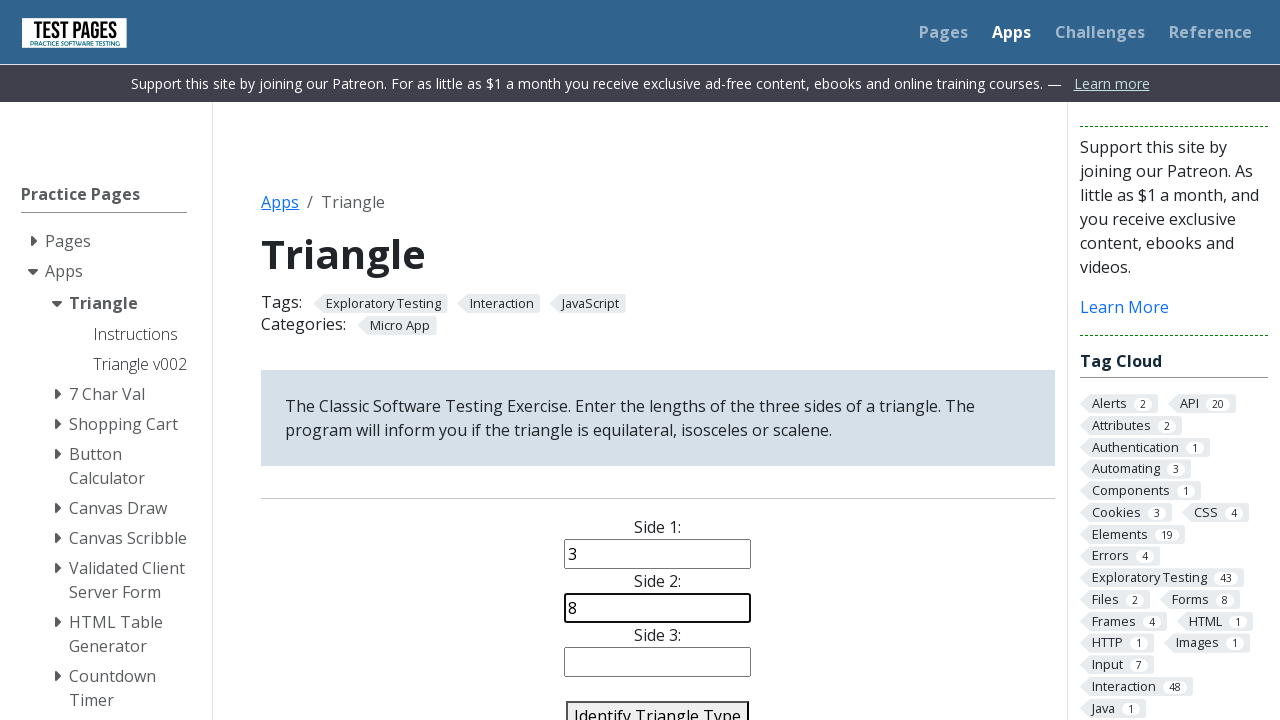

Filled side 3 field with '1' on #side3
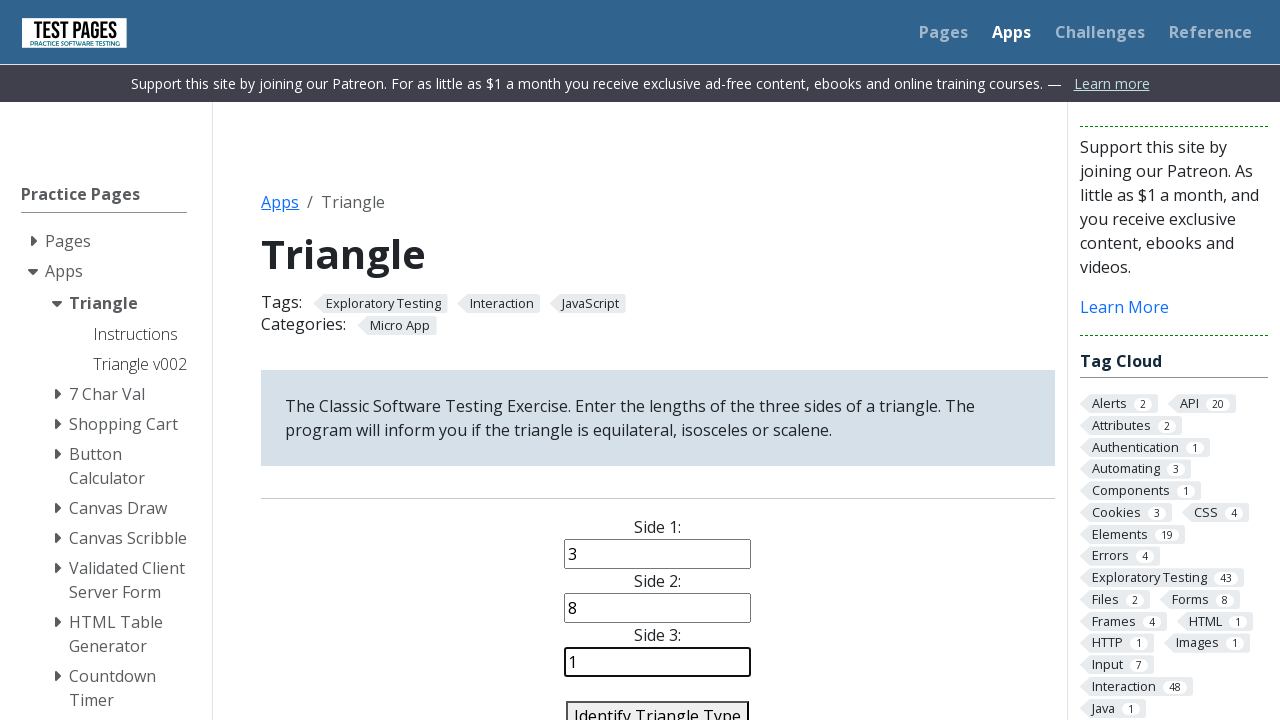

Clicked identify triangle button at (658, 705) on #identify-triangle-action
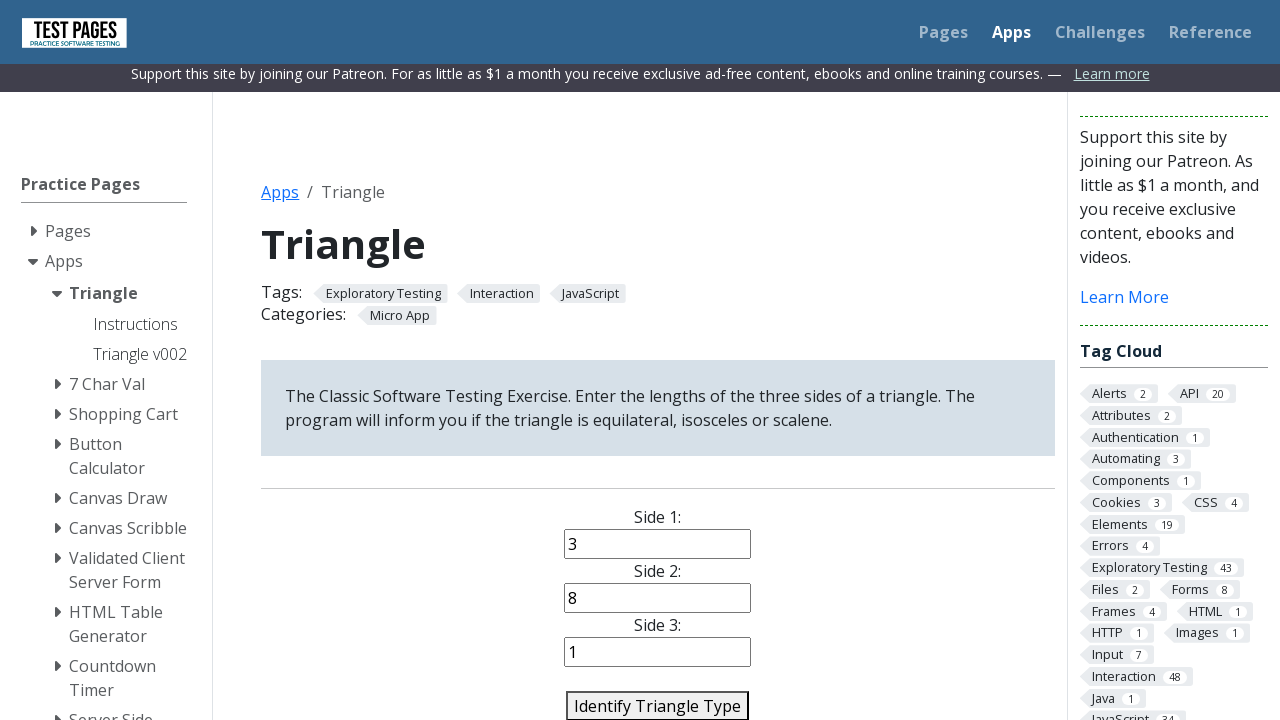

Triangle classification result appeared
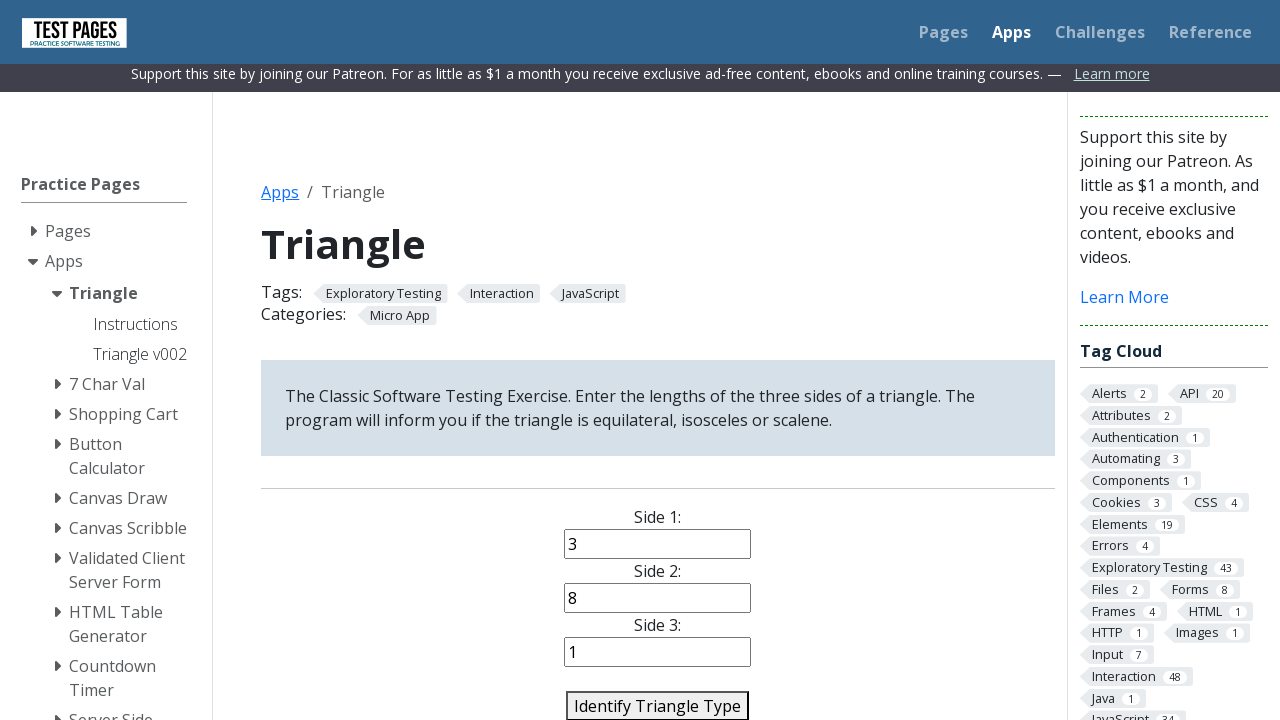

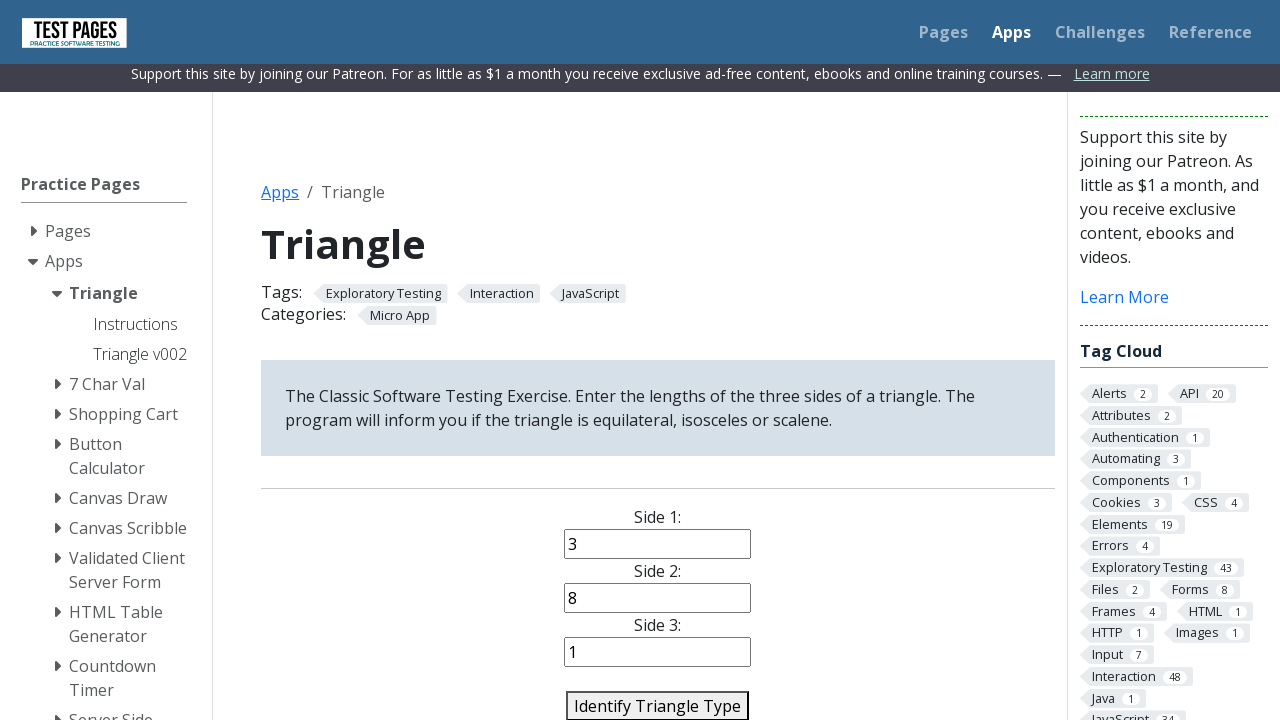